Tests window switching functionality by clicking on Terms link which opens in a new window, then switching between parent and child windows

Starting URL: https://accounts.google.com/signup

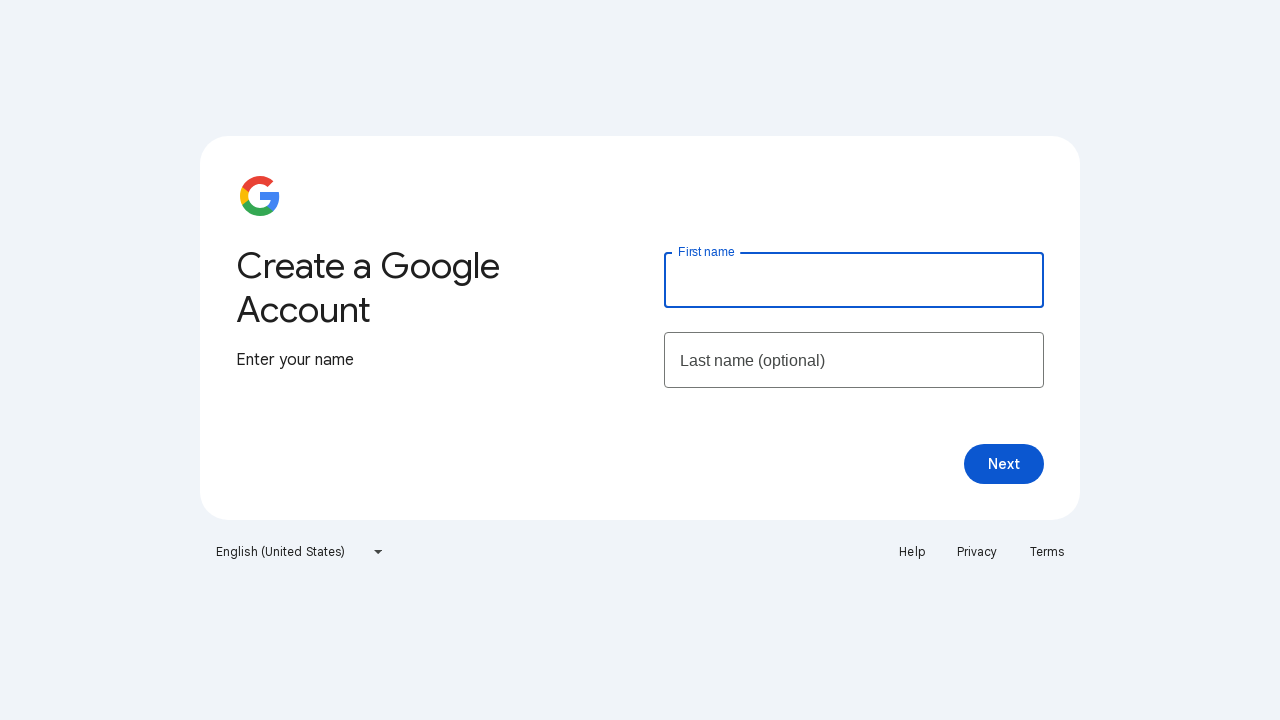

Clicked Terms link, new window opened at (1047, 552) on xpath=//a[text()='Terms']
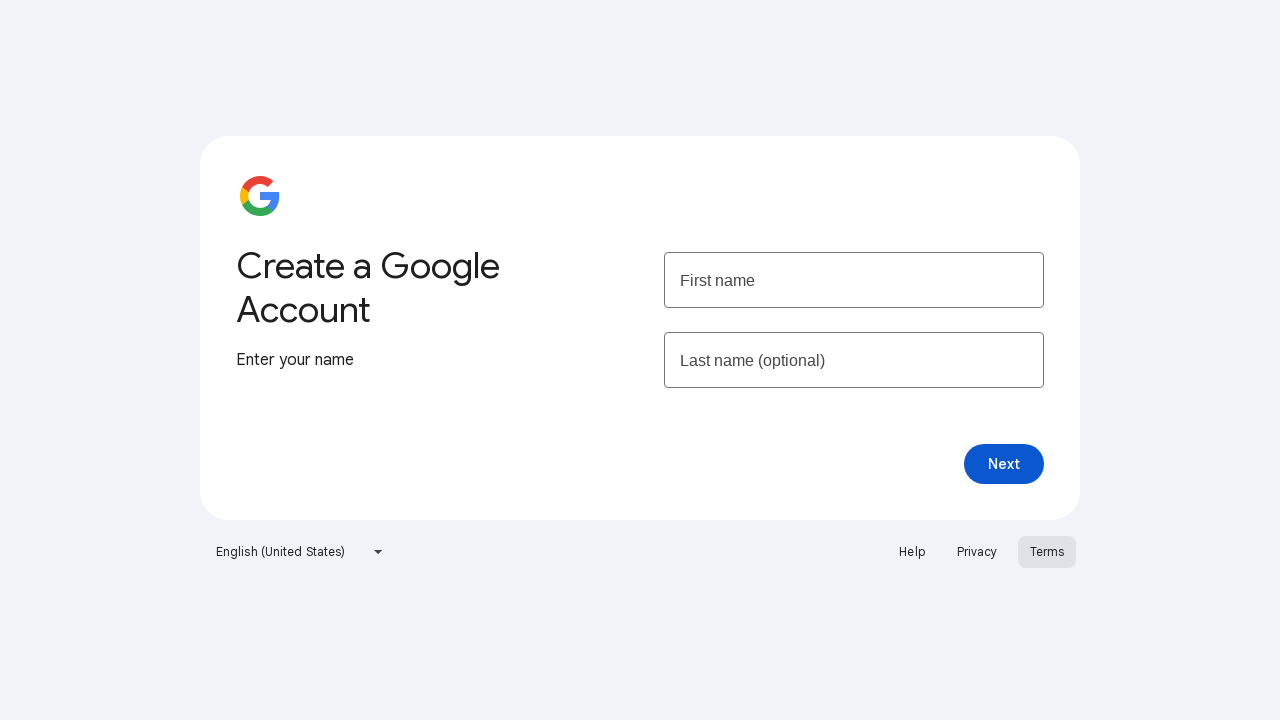

New window/tab captured
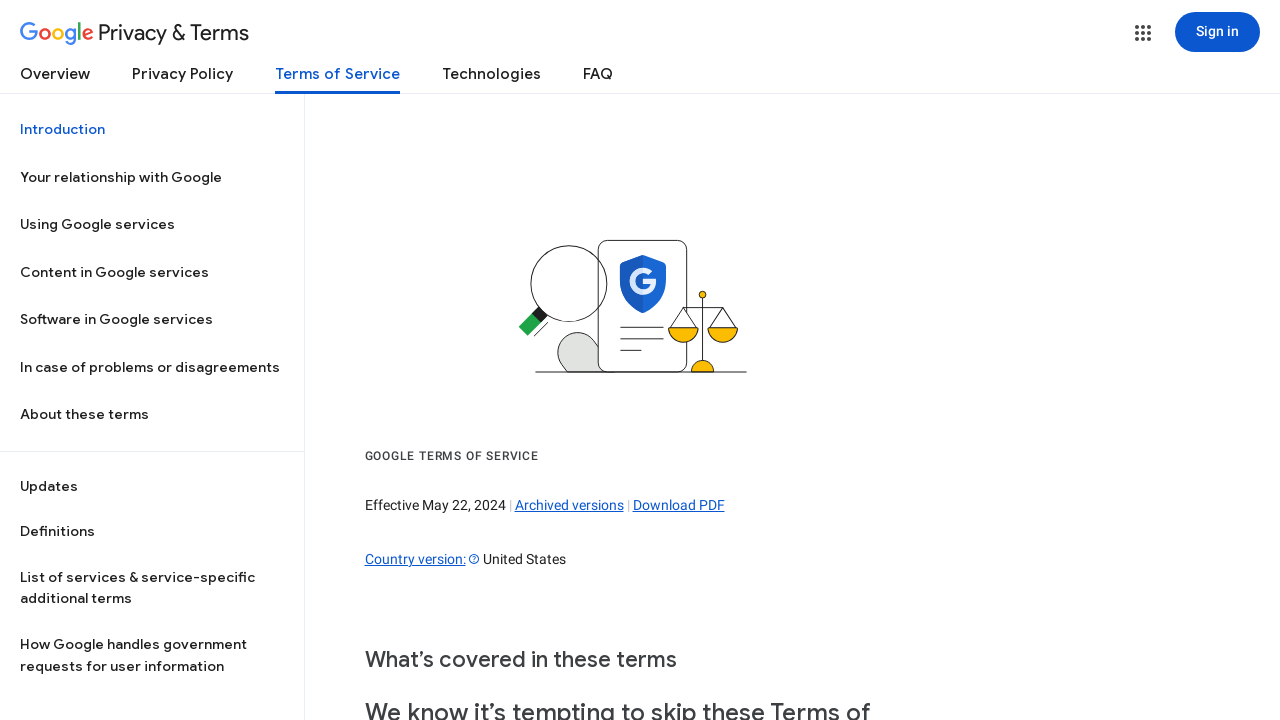

Retrieved new page title: Google Terms of Service – Privacy & Terms – Google
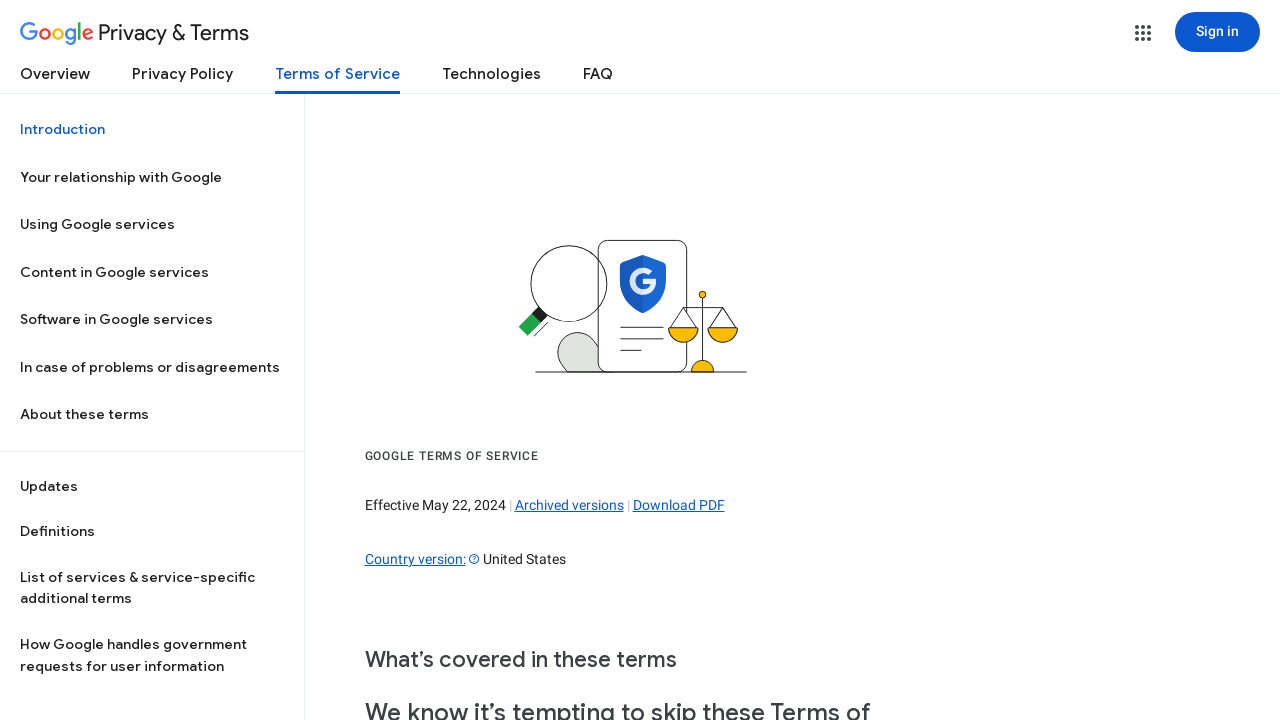

Switched focus back to parent window
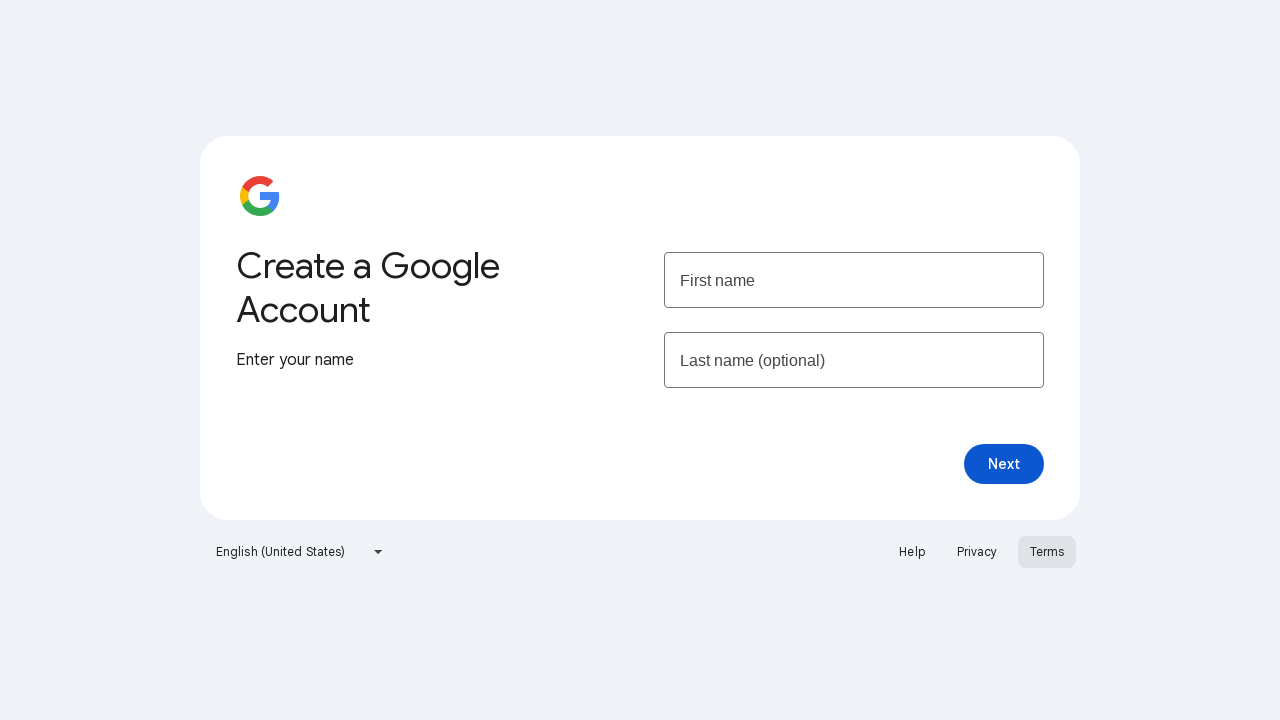

Retrieved original page title: Create your Google Account
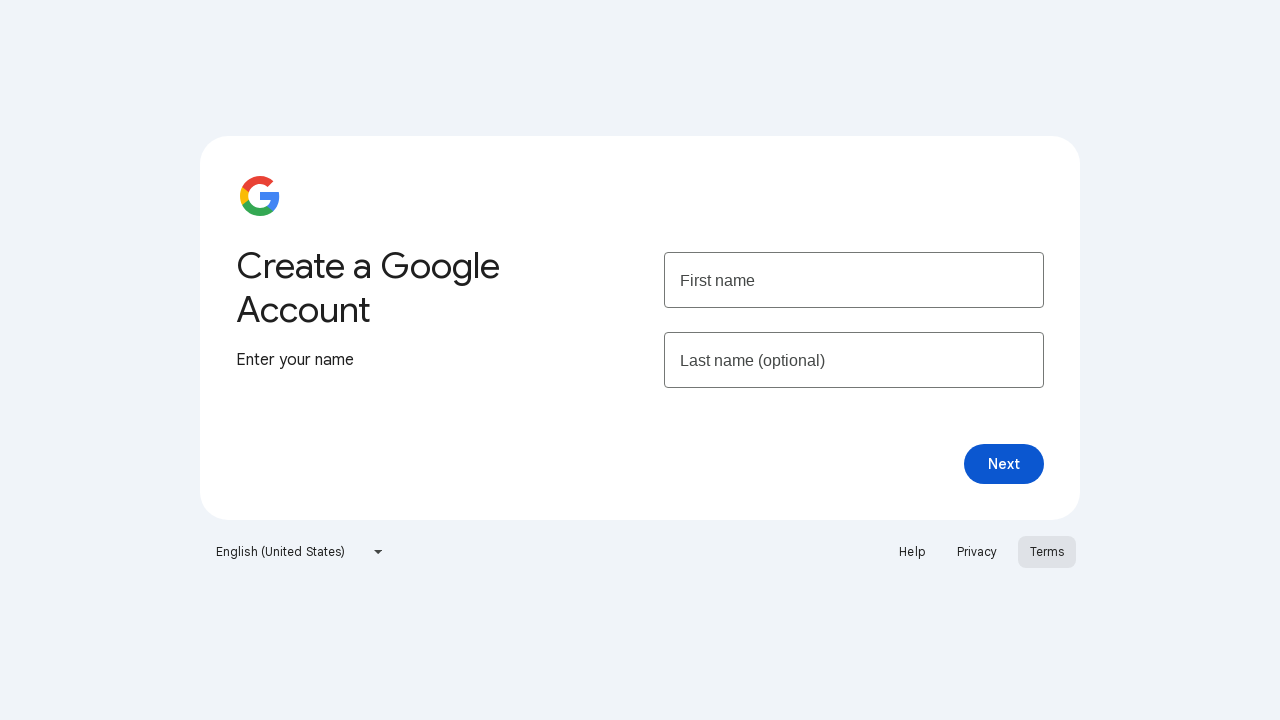

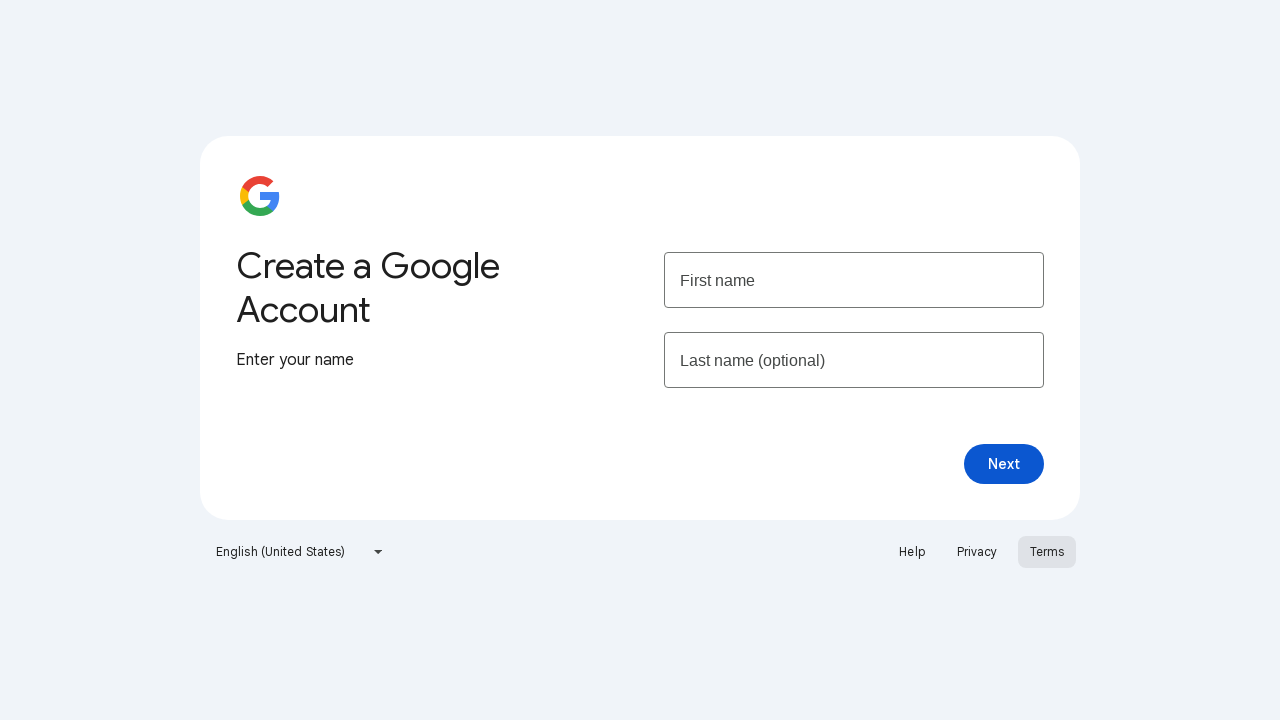